Tests browser navigation between otto.de and wisequarter.com, verifying page titles and URLs contain expected keywords, then uses back/refresh/forward navigation controls.

Starting URL: https://www.otto.de

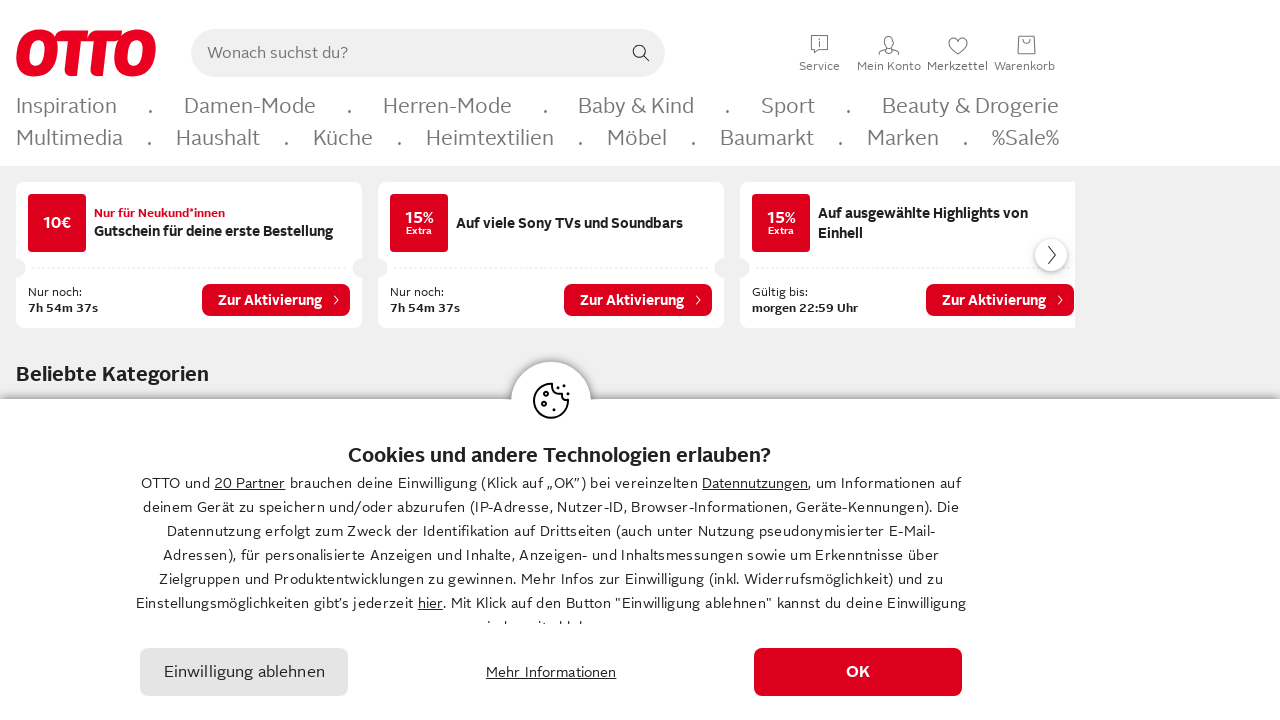

Retrieved Otto page title
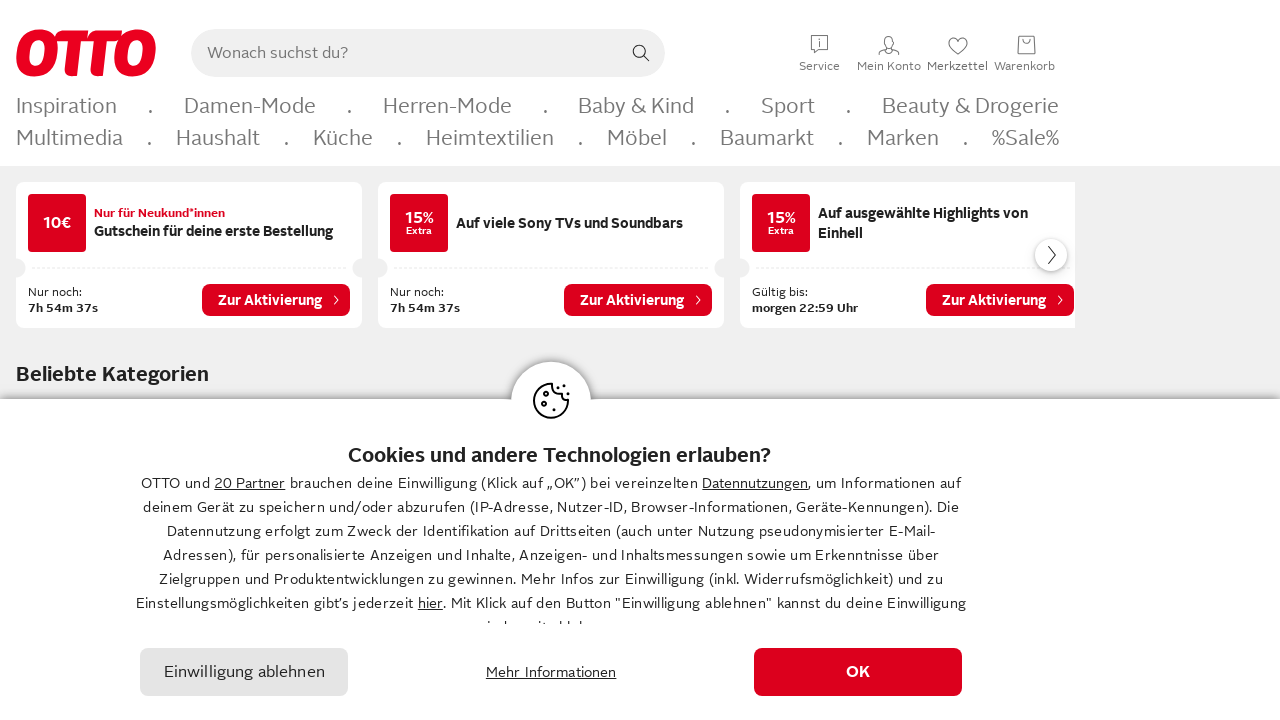

Verified Otto page title contains 'OTTO'
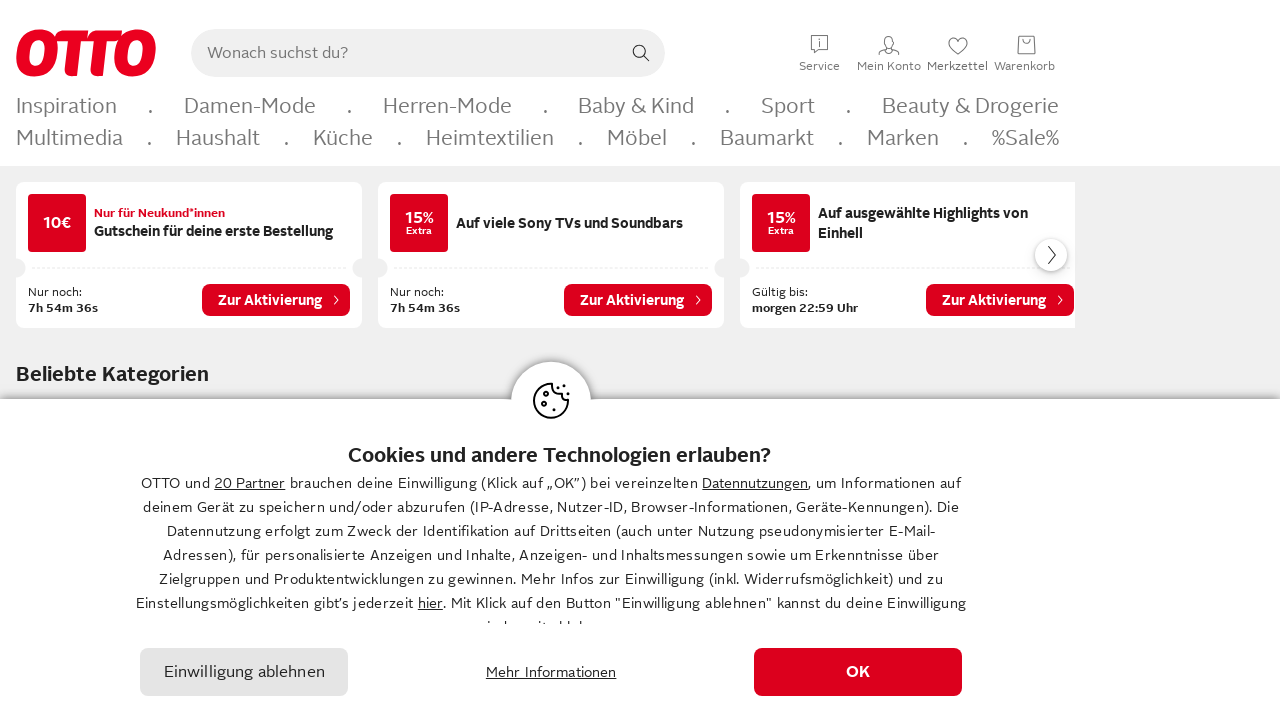

Retrieved Otto page URL
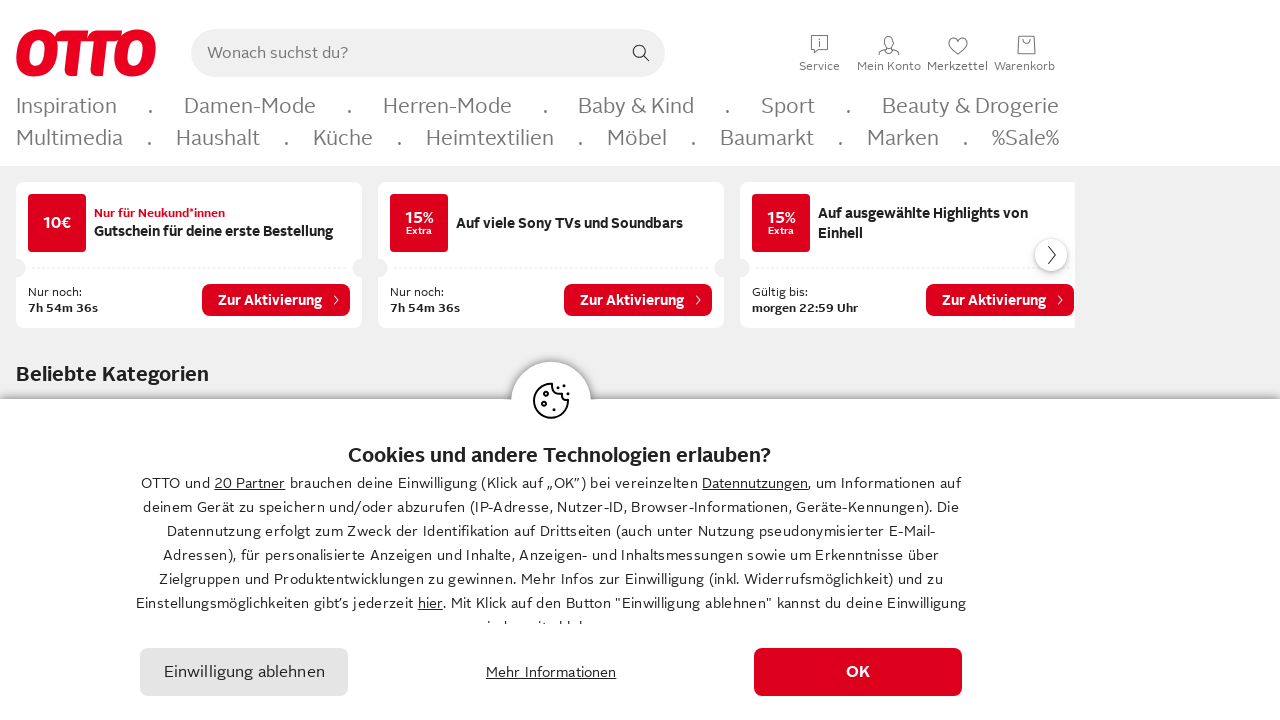

Verified Otto page URL contains 'otto'
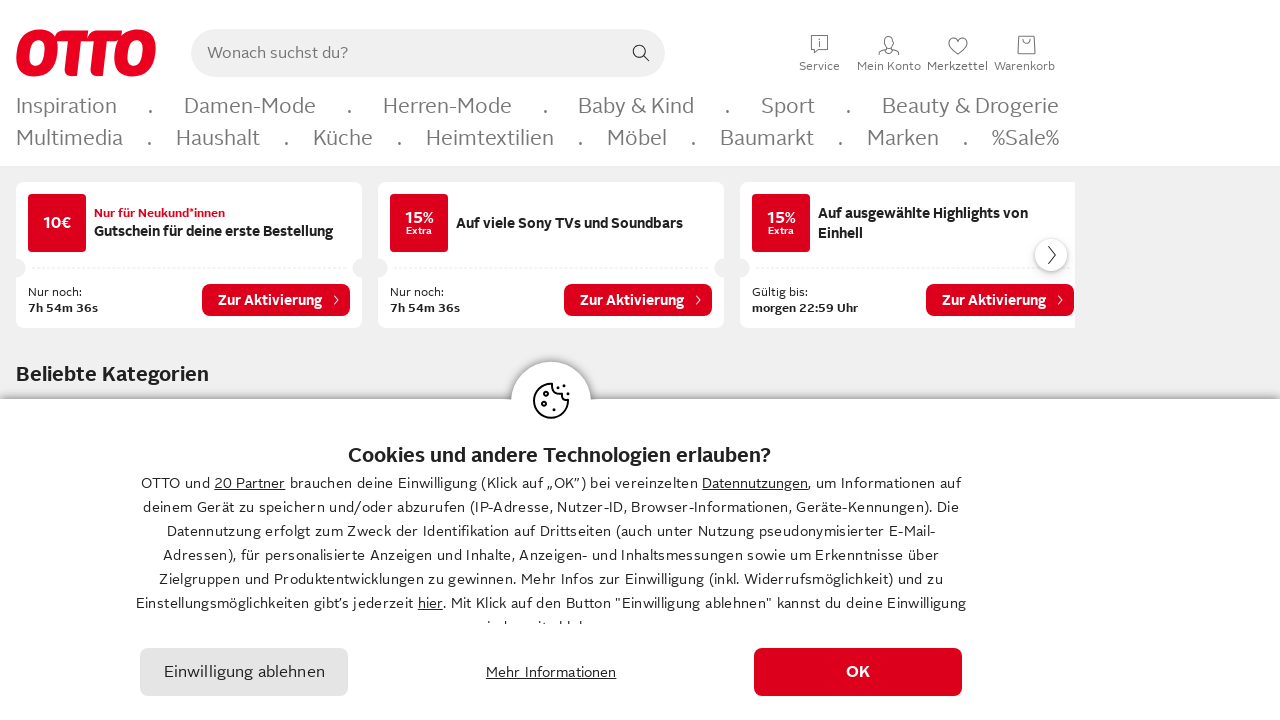

Navigated to https://www.wisequarter.com
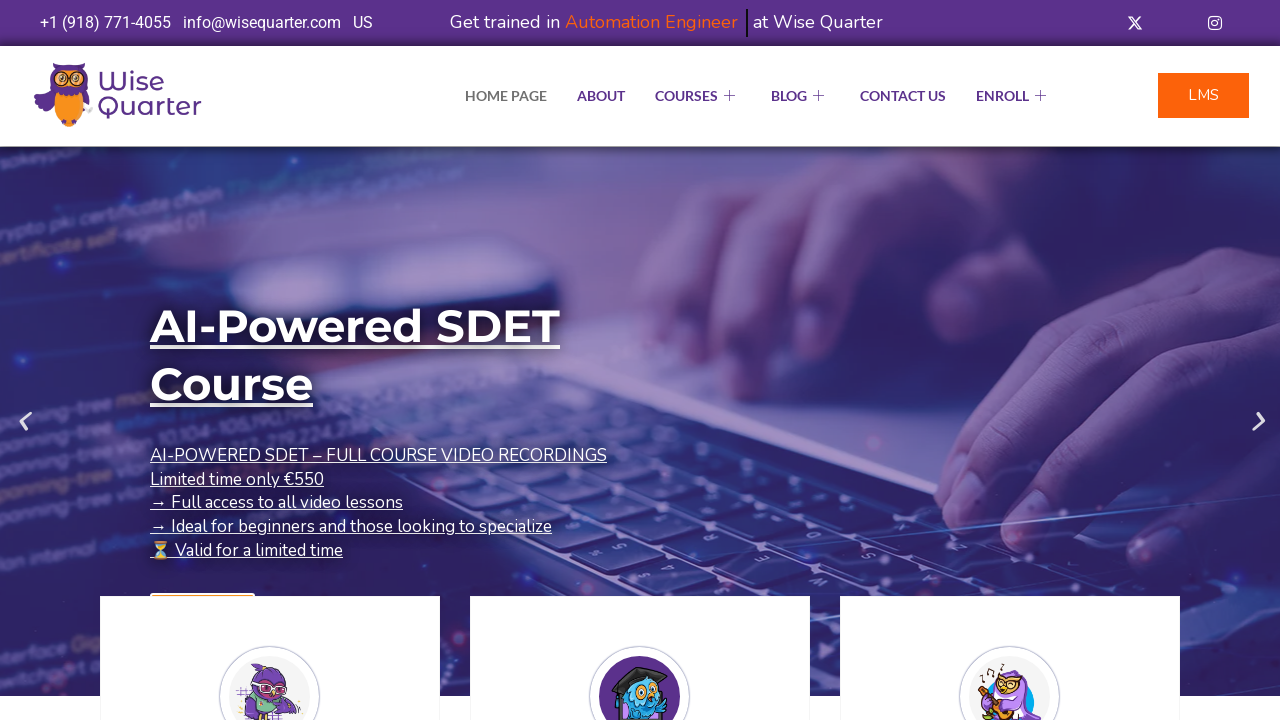

Retrieved WiseQuarter page title
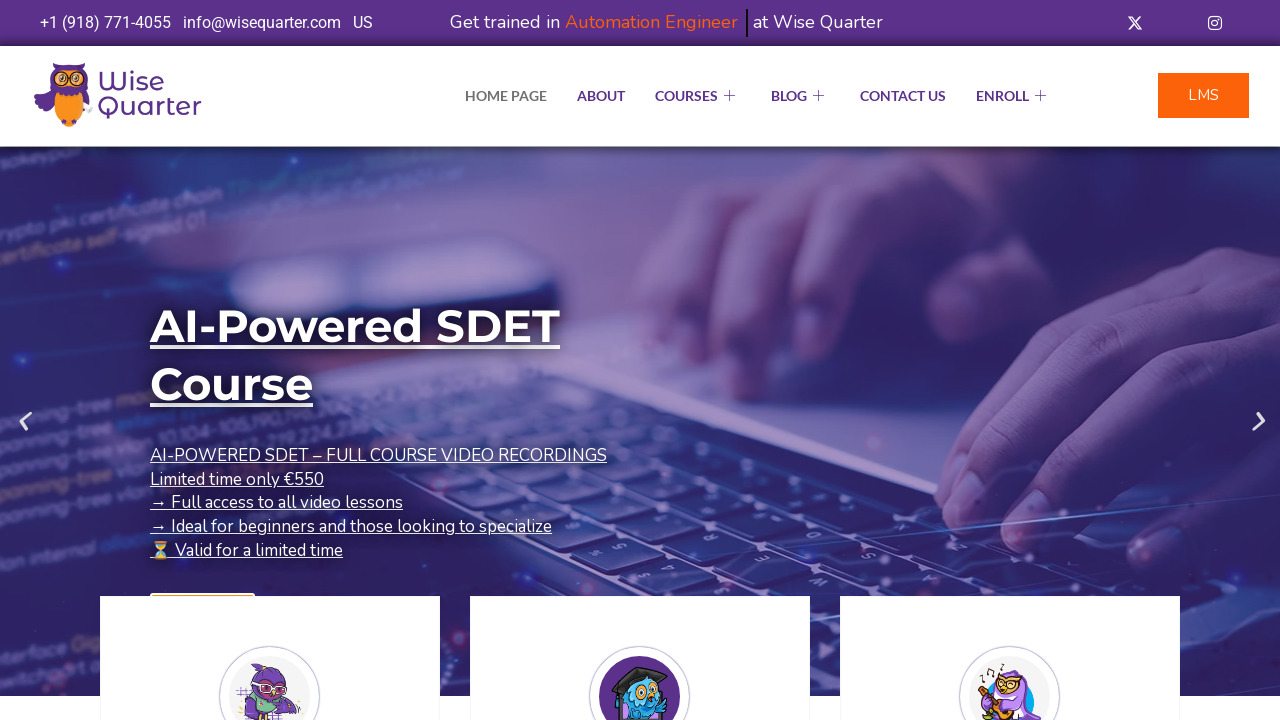

Verified WiseQuarter page title contains 'Quarter'
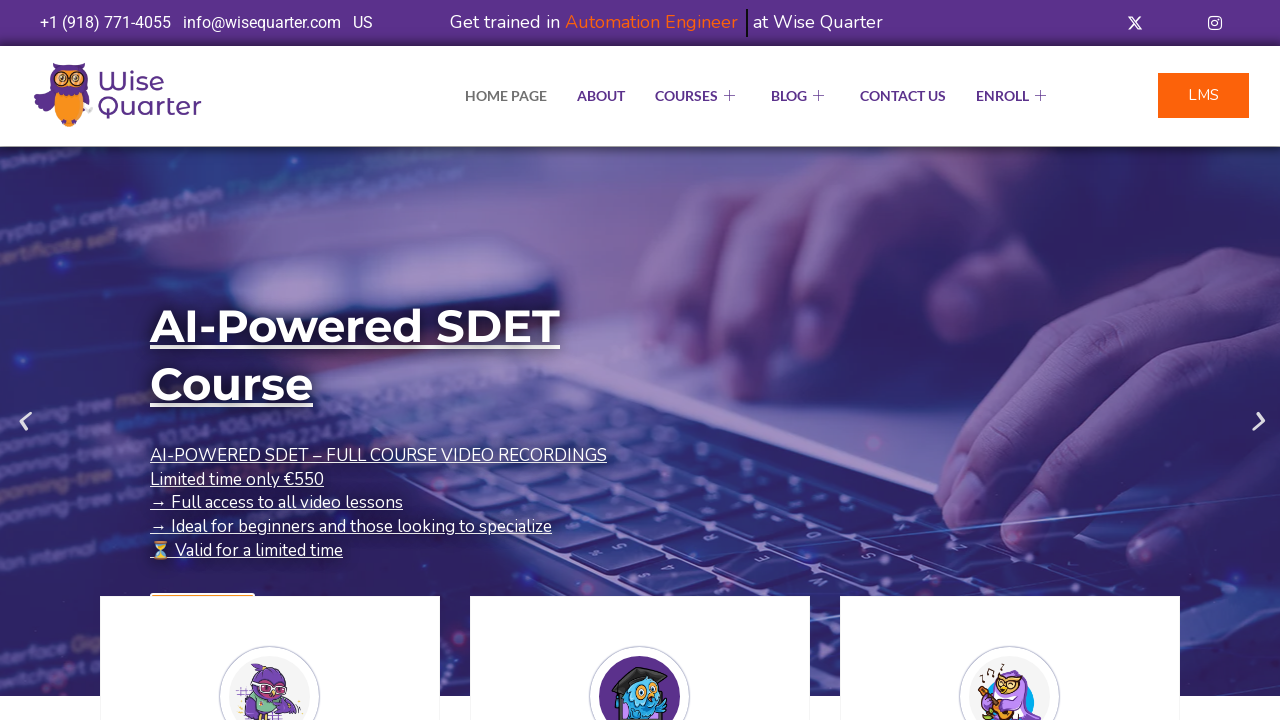

Retrieved WiseQuarter page URL
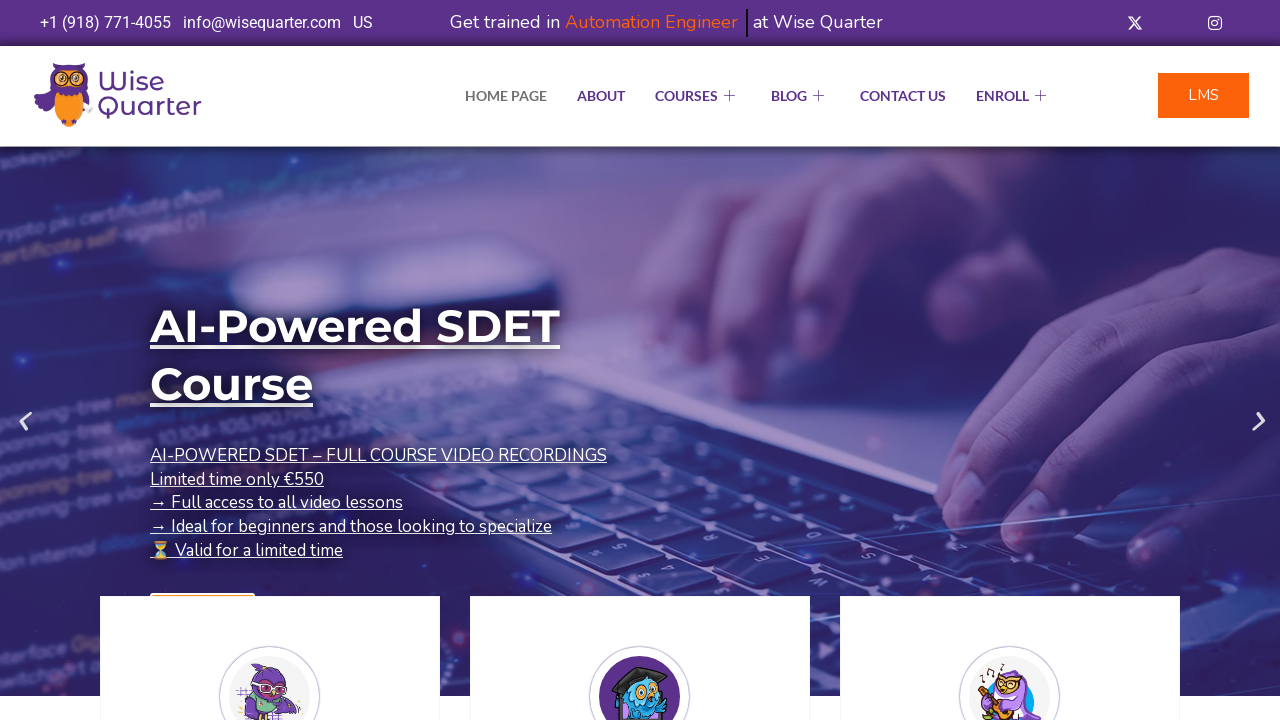

Verified WiseQuarter page URL contains 'quarter'
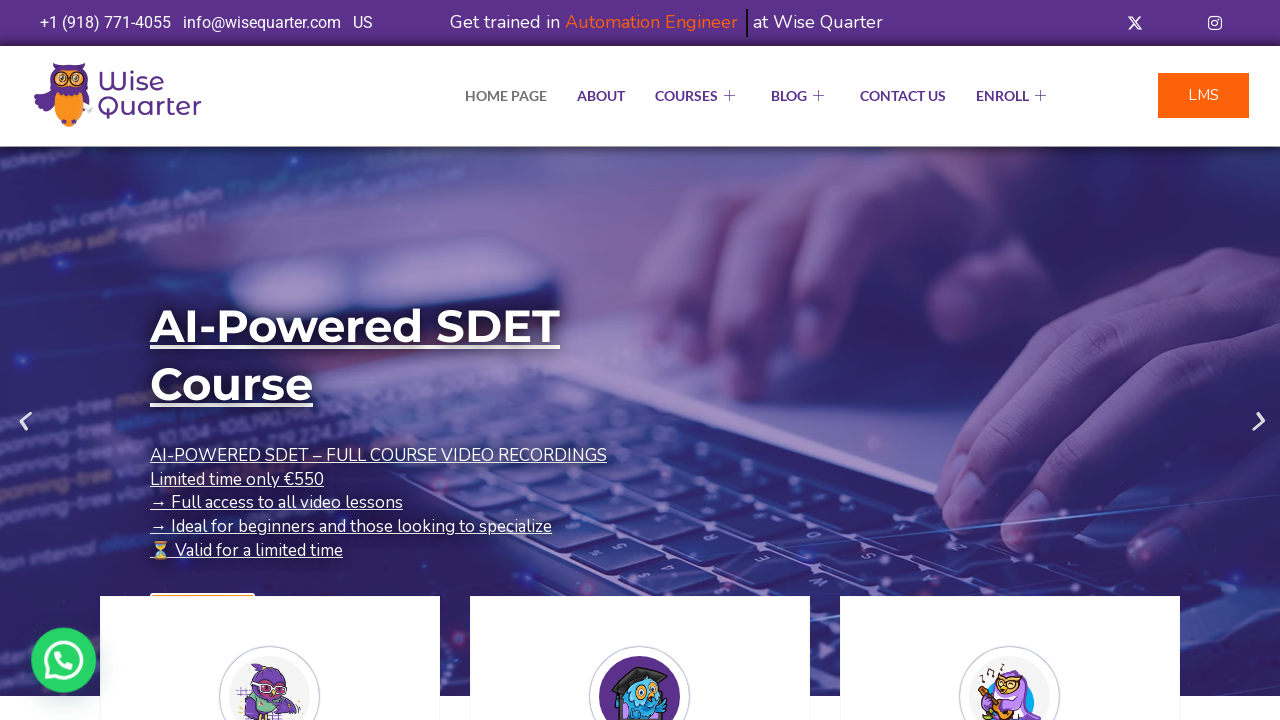

Navigated back to Otto page
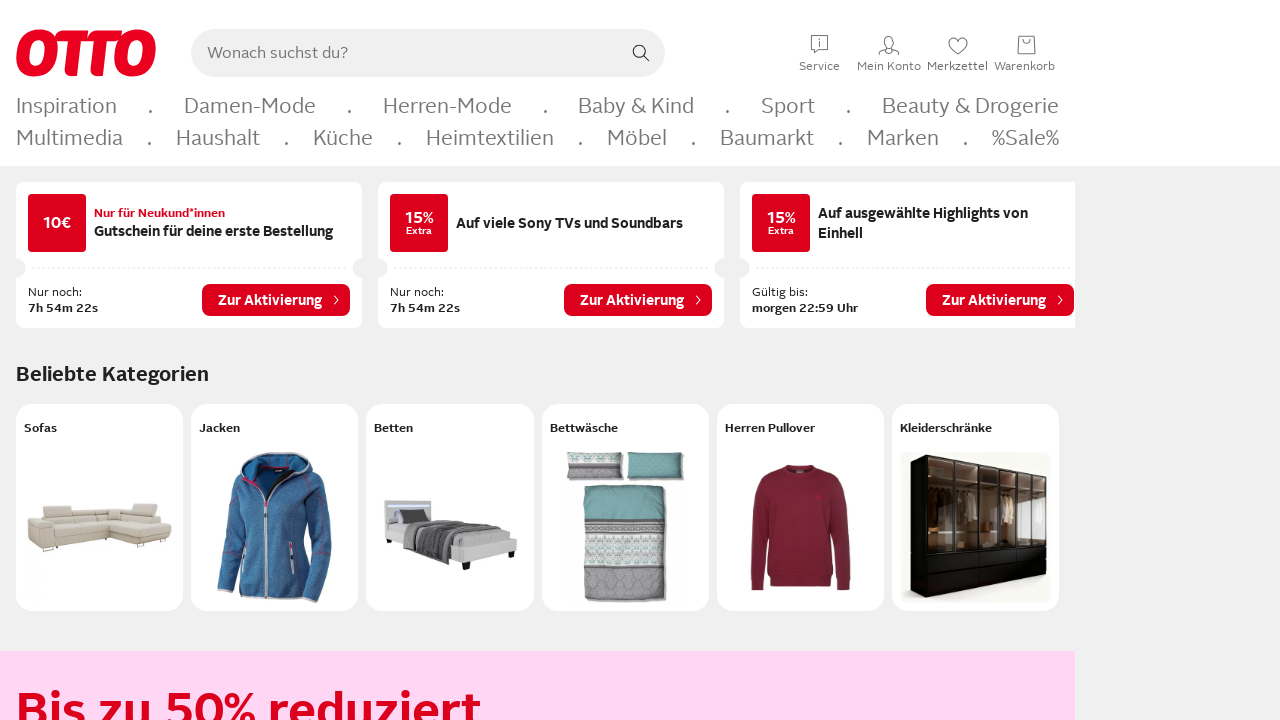

Refreshed Otto page
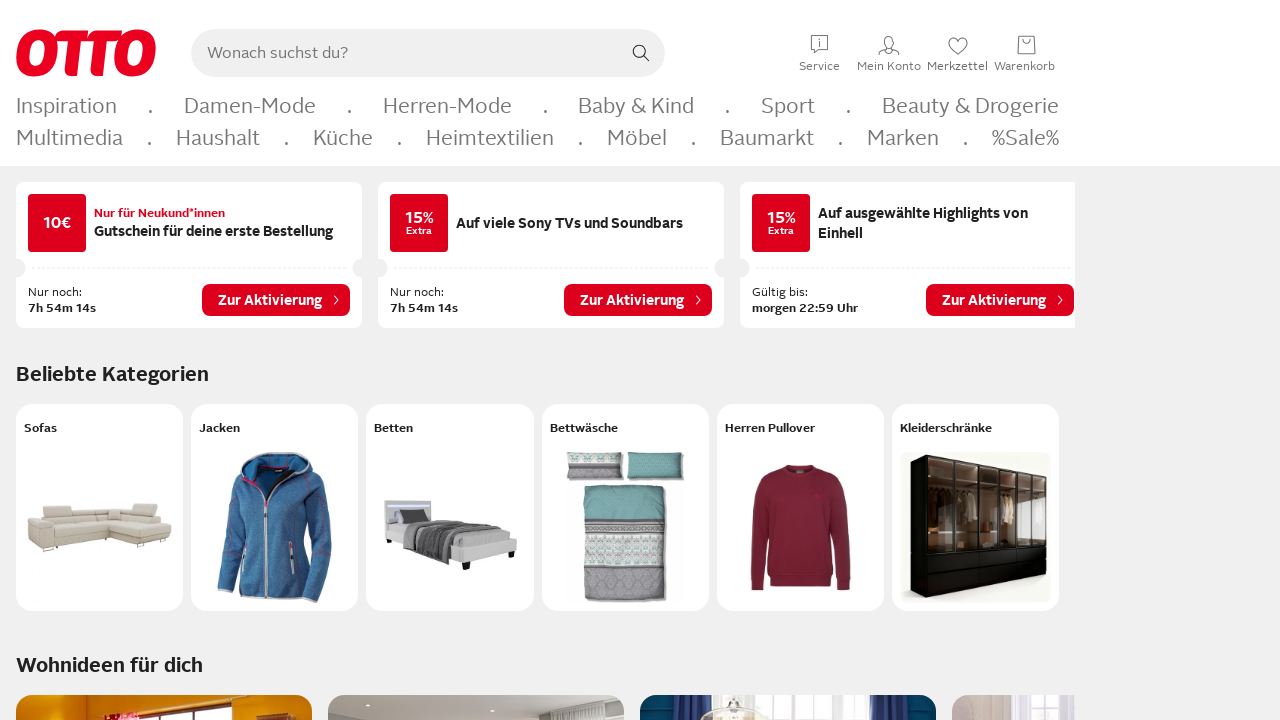

Navigated forward to WiseQuarter page
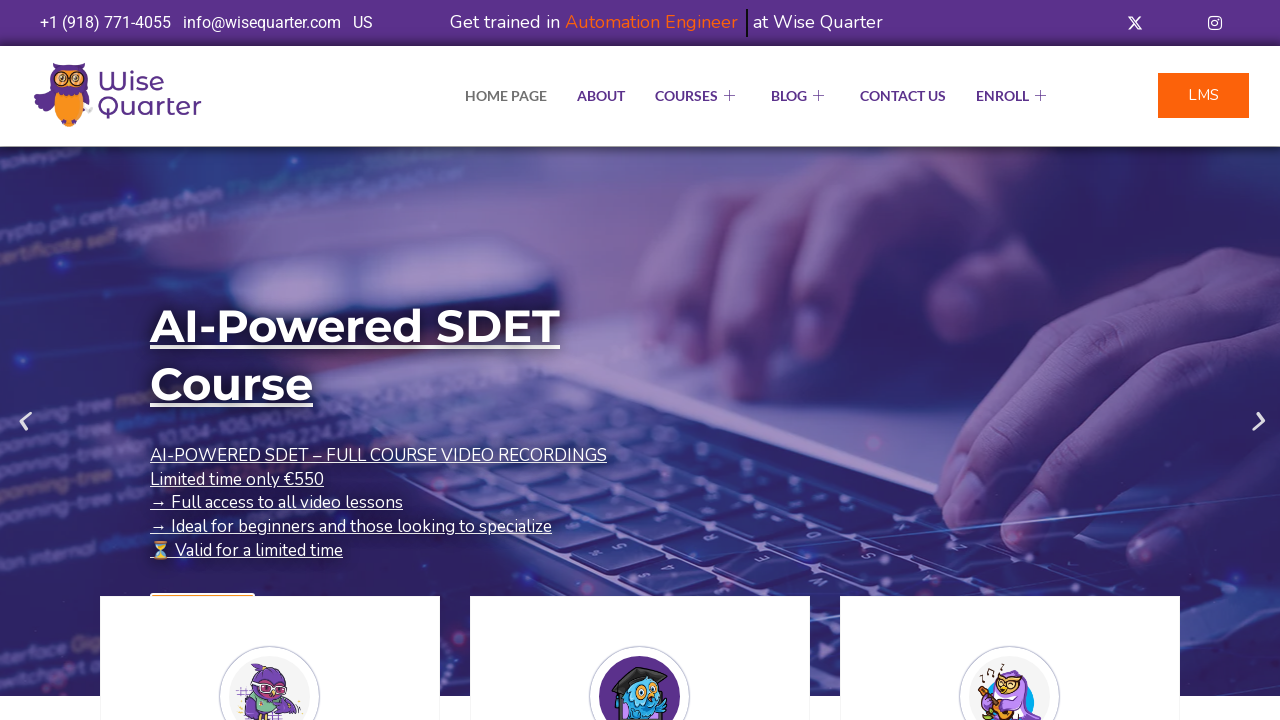

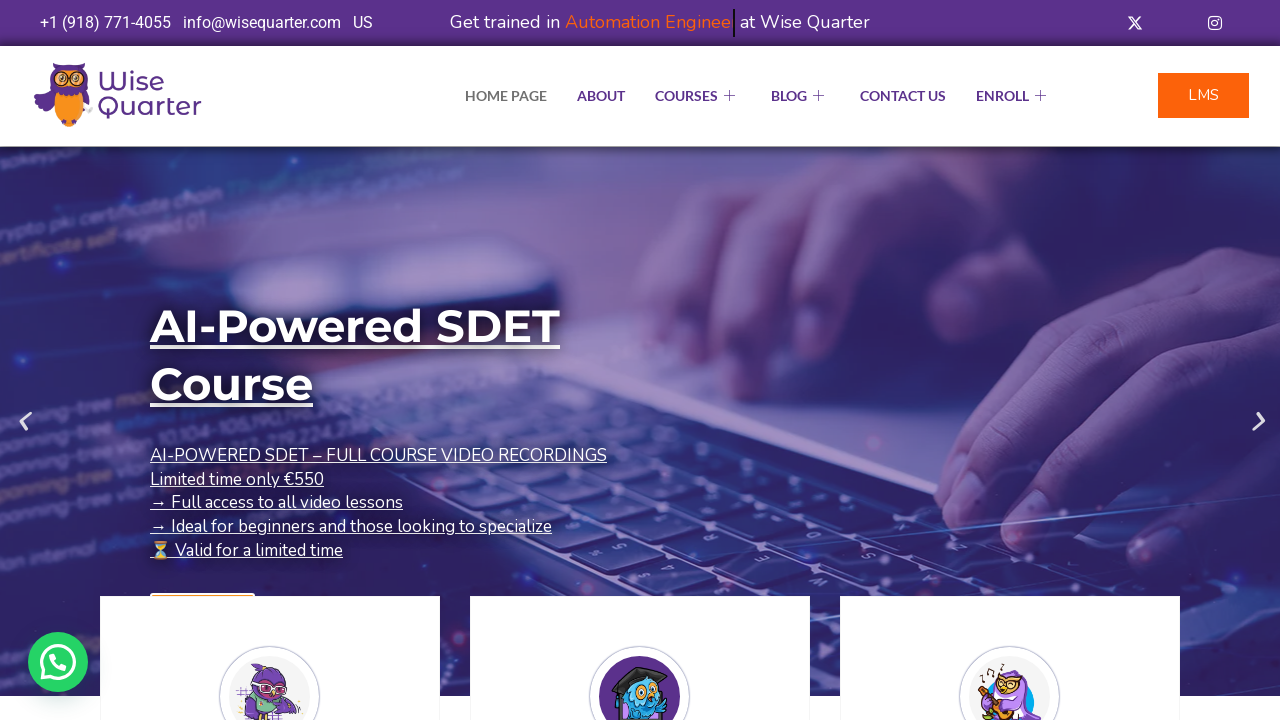